Tests dynamic content loading by clicking start button and waiting for content to become visible

Starting URL: https://the-internet.herokuapp.com/dynamic_loading/1

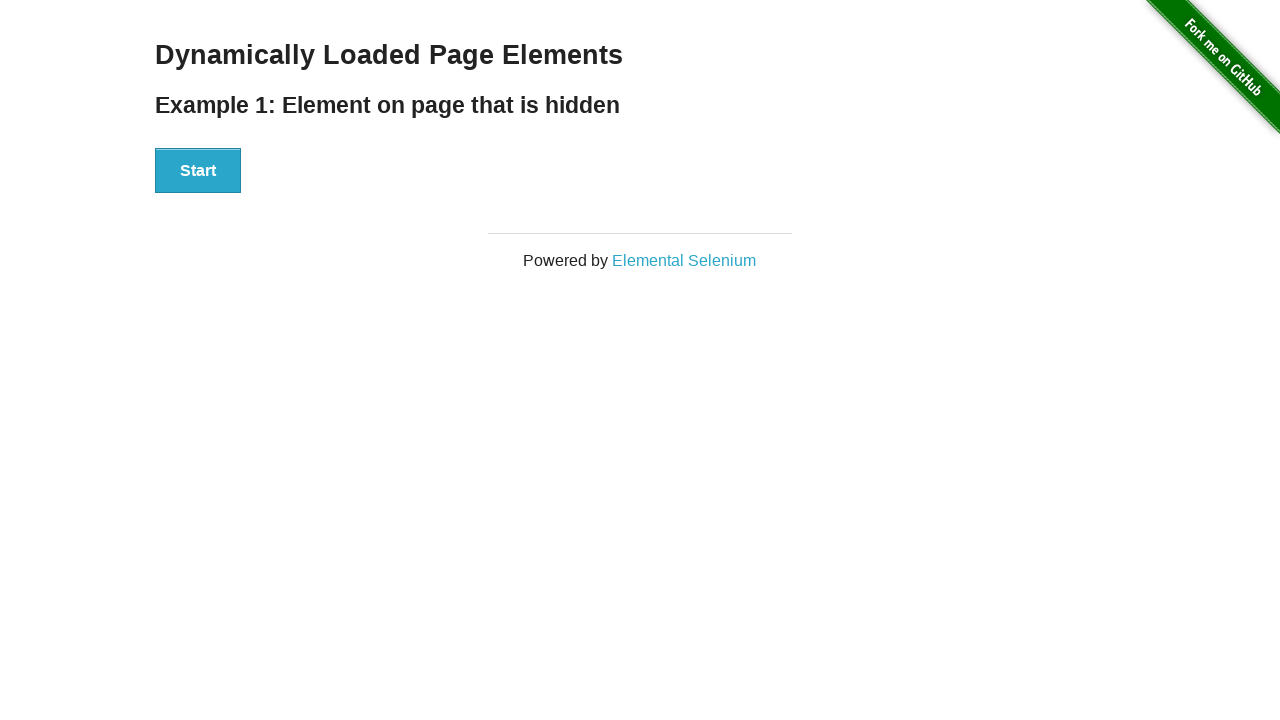

Clicked start button to trigger dynamic content loading at (198, 171) on #start button
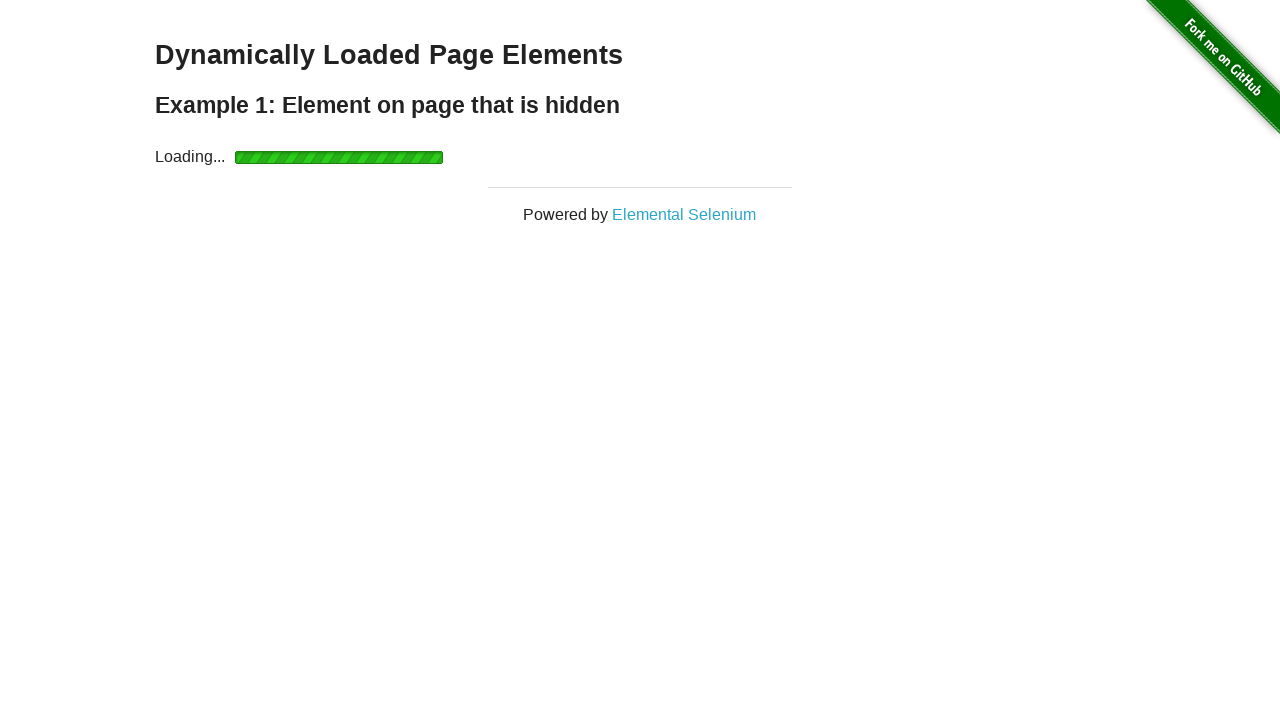

Dynamic content finished loading and became visible
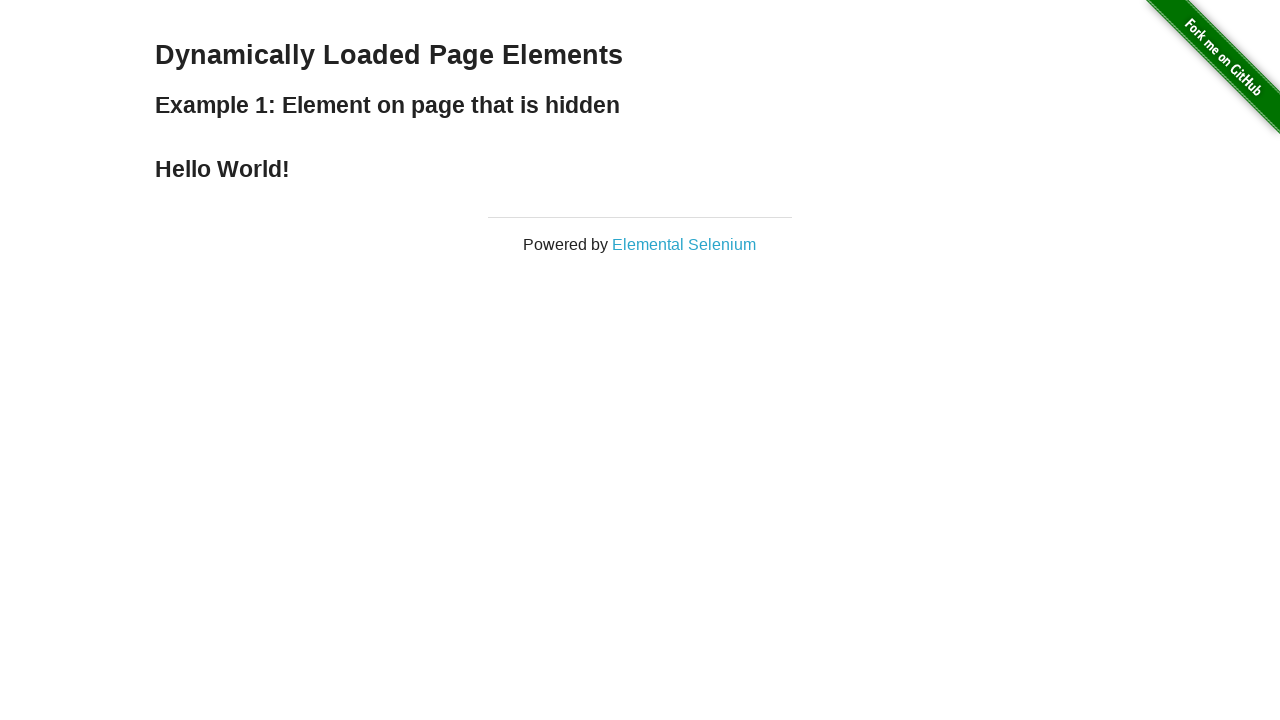

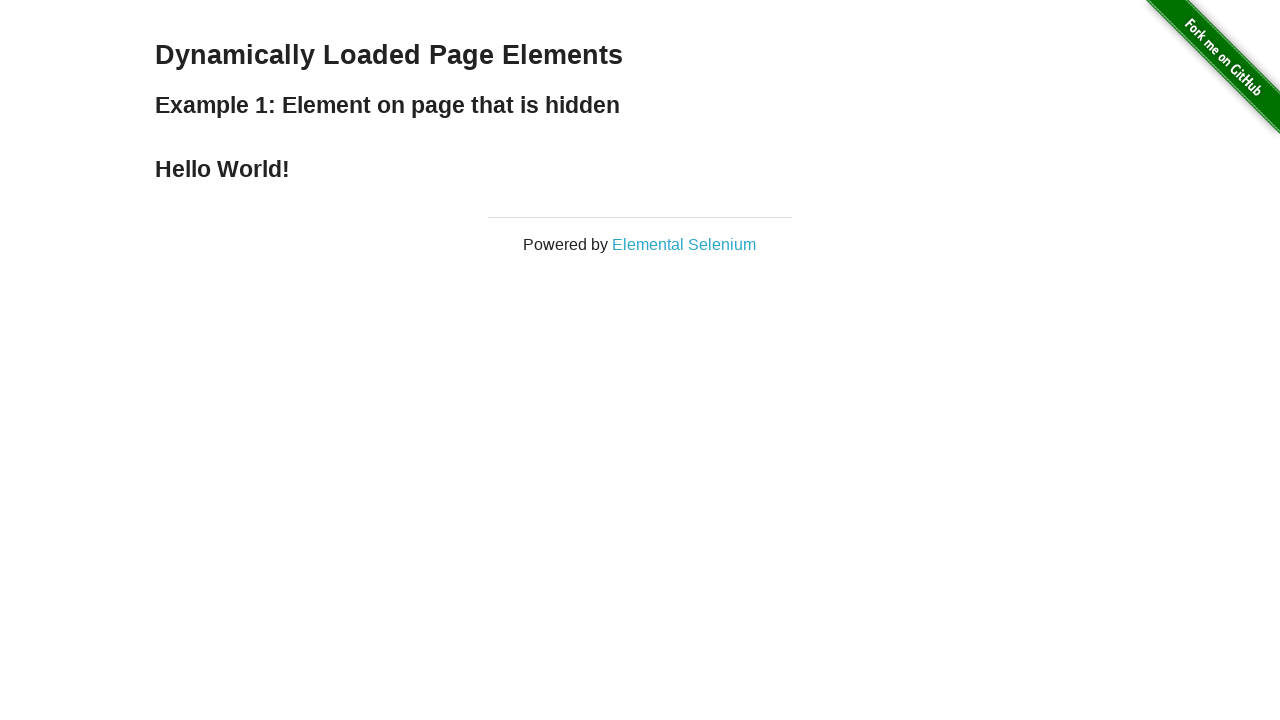